Tests autocomplete functionality by typing a partial country name, selecting from suggestions, submitting the form, and verifying the result contains the selected country.

Starting URL: https://testcenter.techproeducation.com/index.php?page=autocomplete

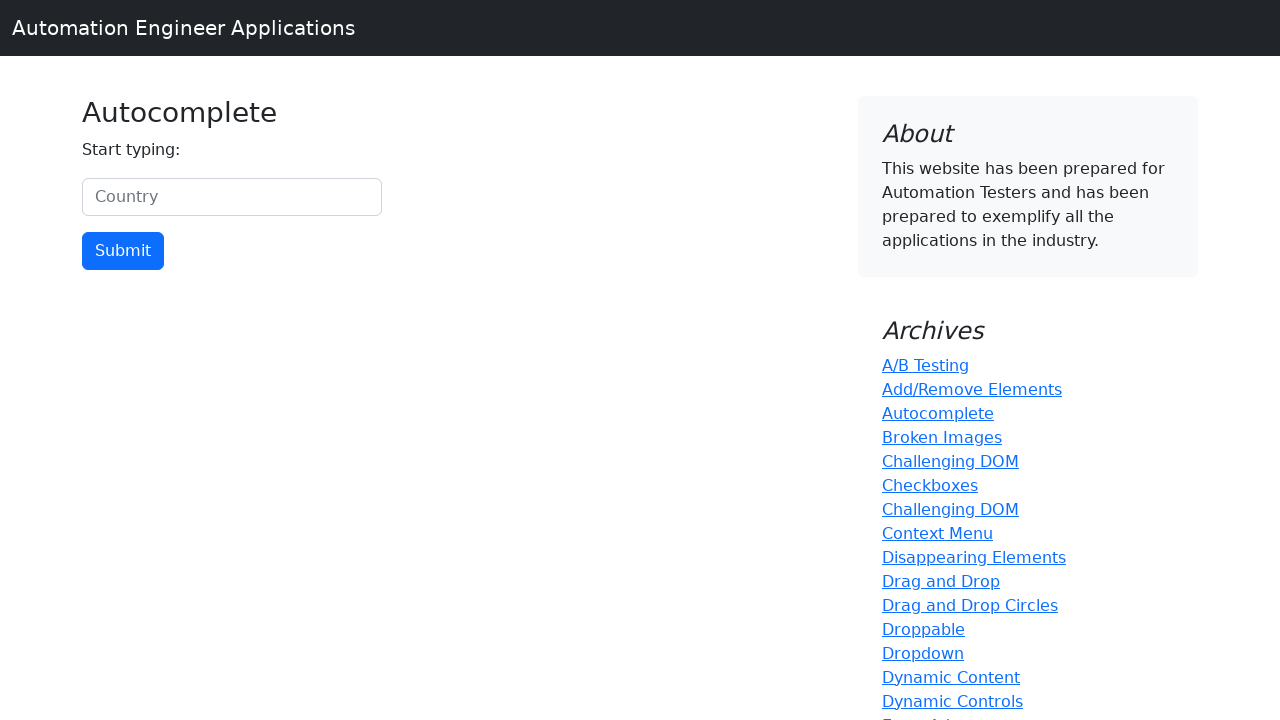

Typed 'uni' in the country search box to trigger autocomplete on #myCountry
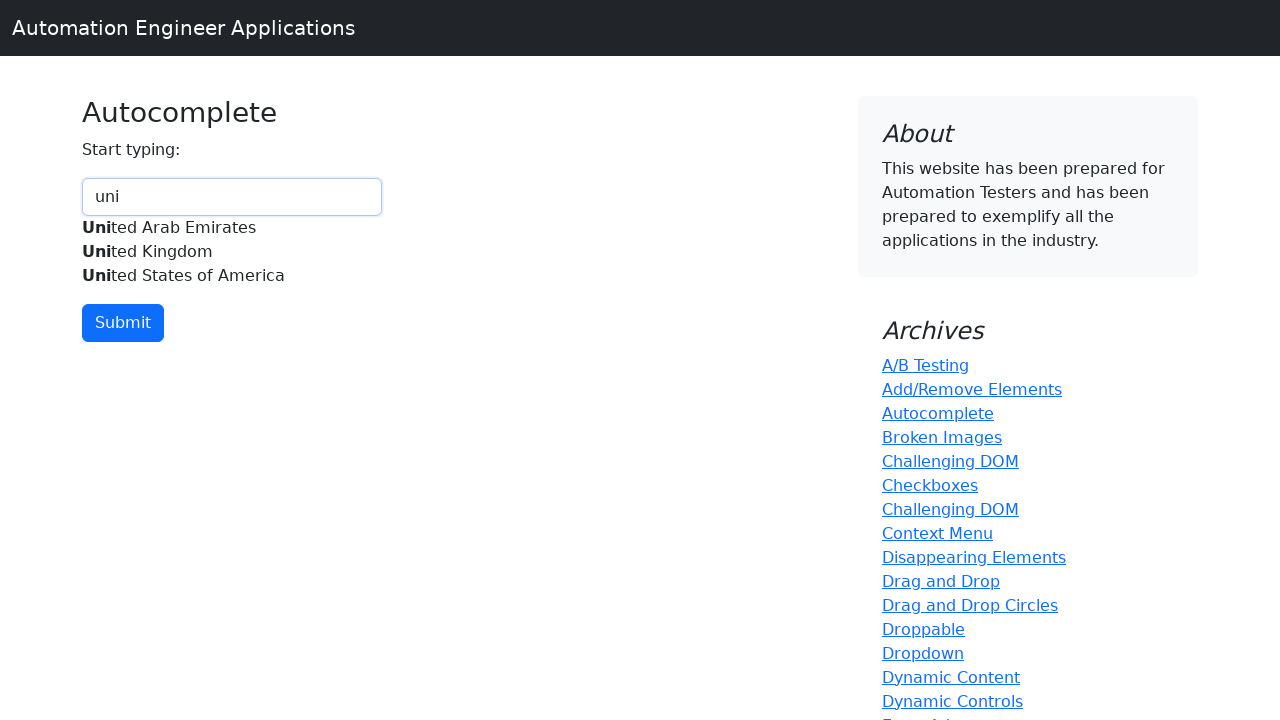

Autocomplete suggestion 'United Kingdom' appeared
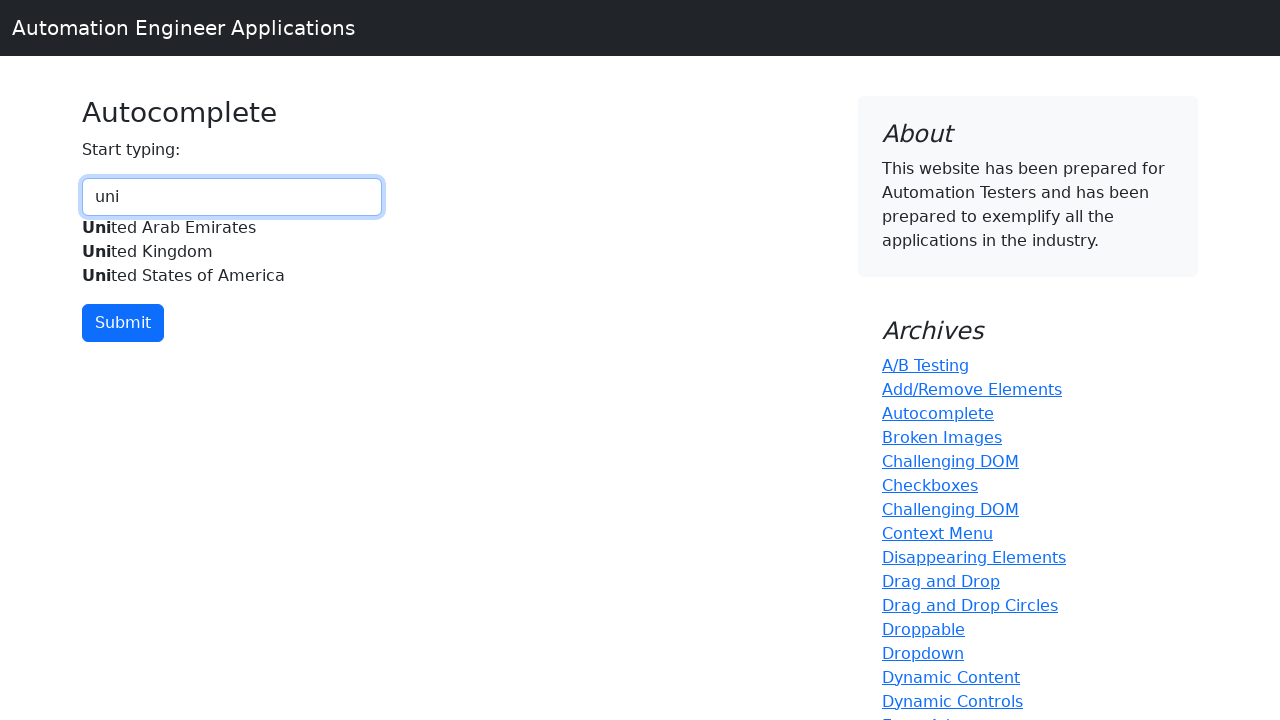

Selected 'United Kingdom' from autocomplete suggestions at (232, 252) on xpath=//div[.='United Kingdom']
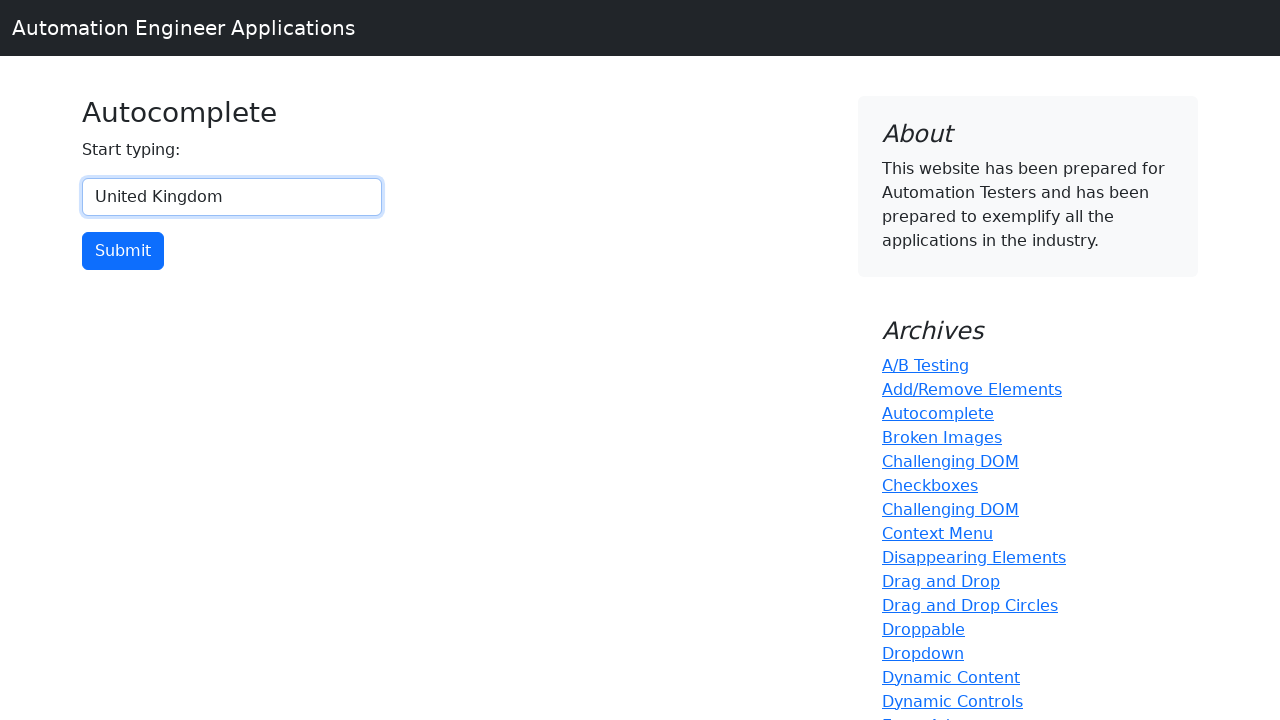

Clicked the Submit button to submit the form at (123, 251) on input[value='Submit']
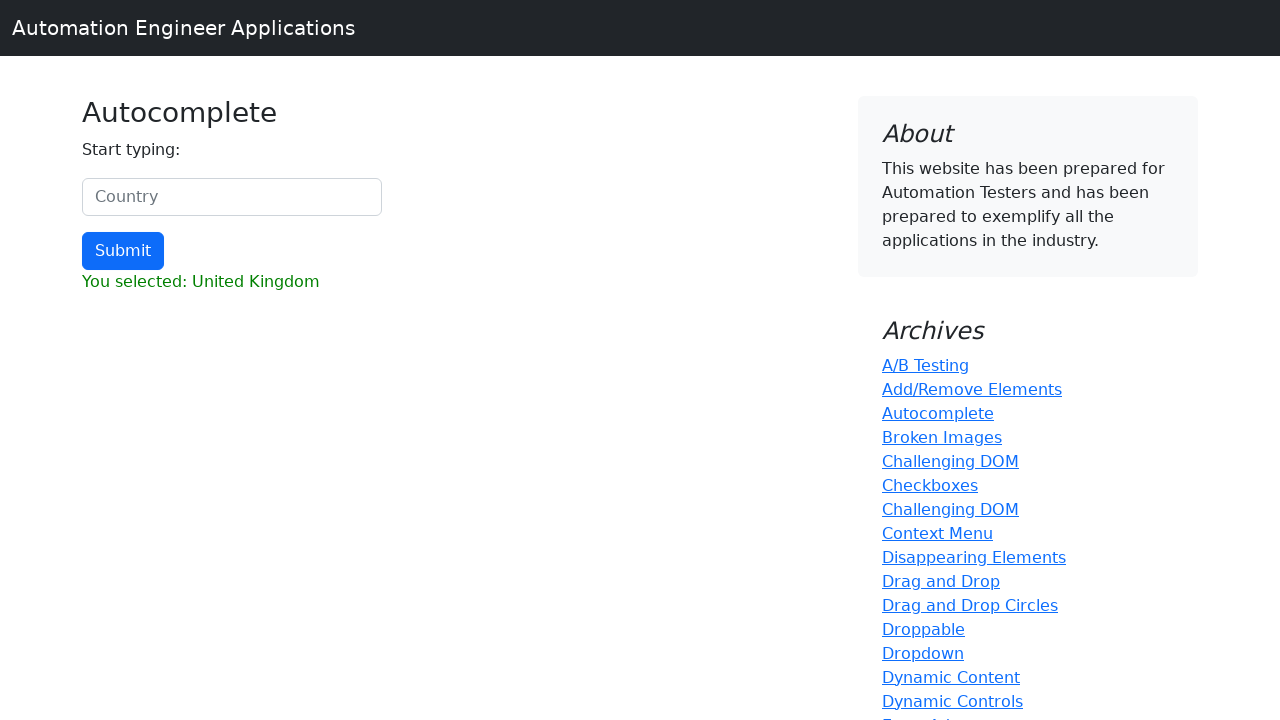

Result element loaded after form submission
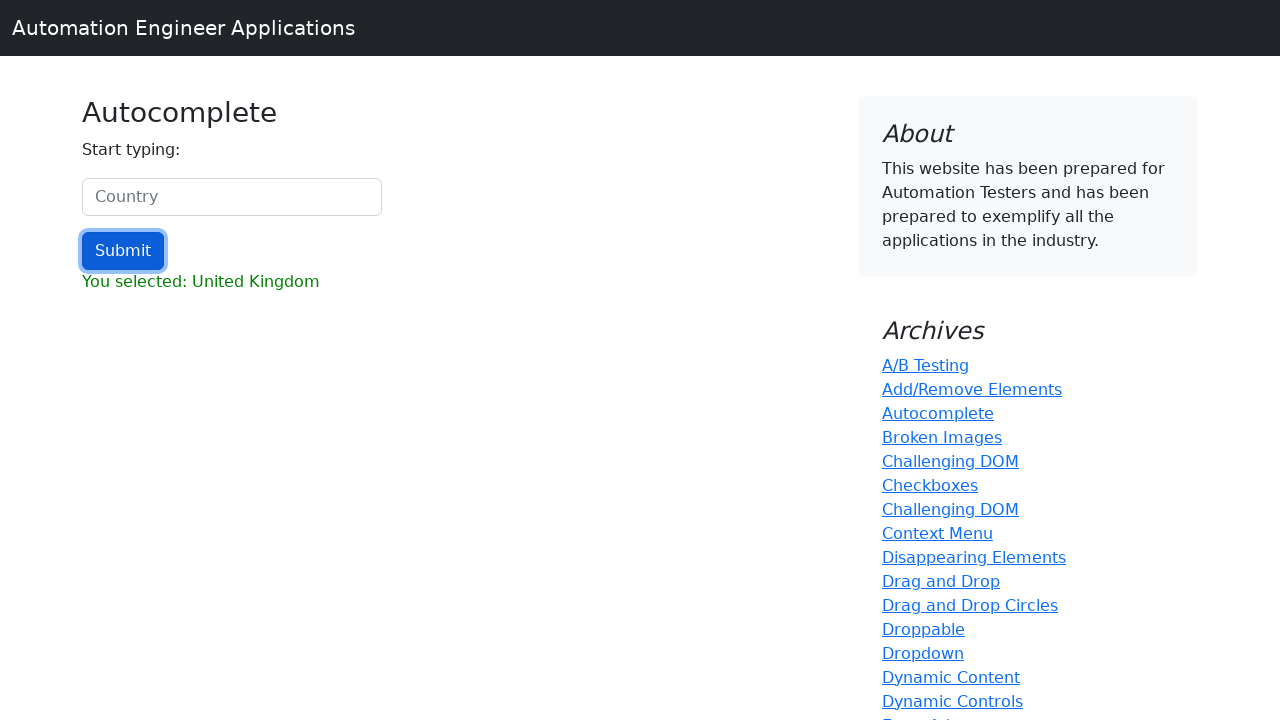

Retrieved result text content
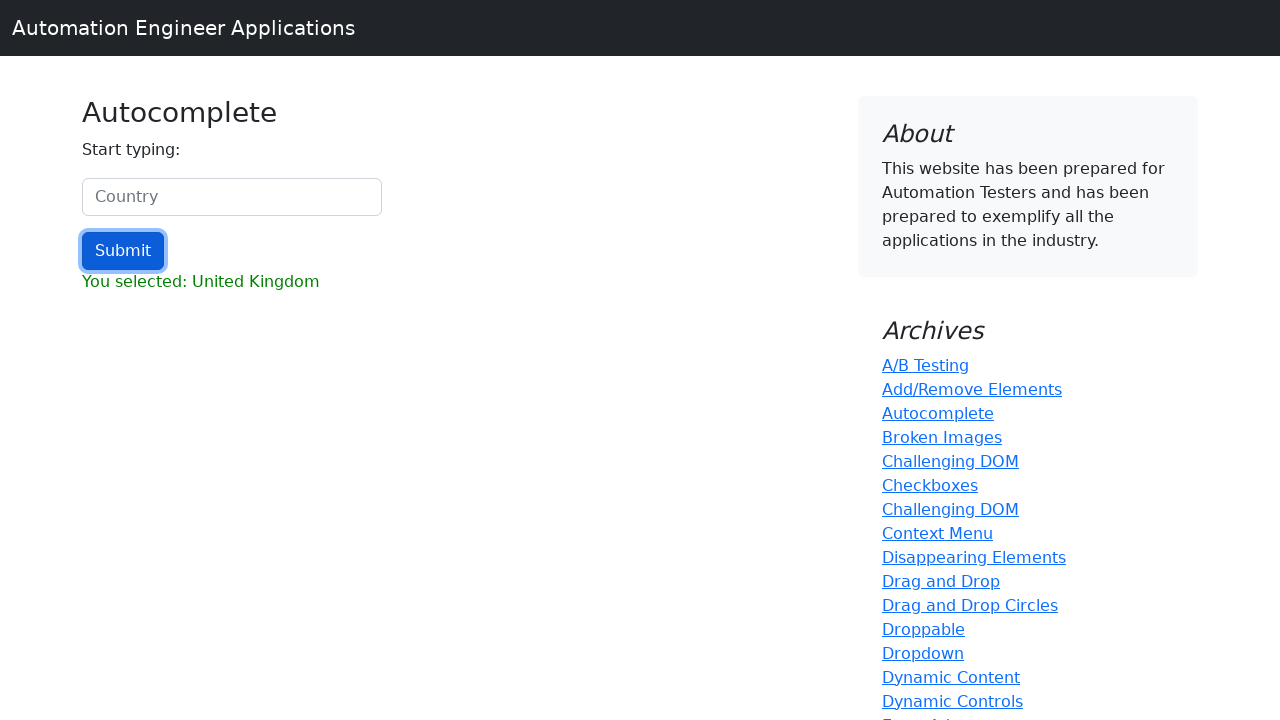

Verified that result contains 'United Kingdom'
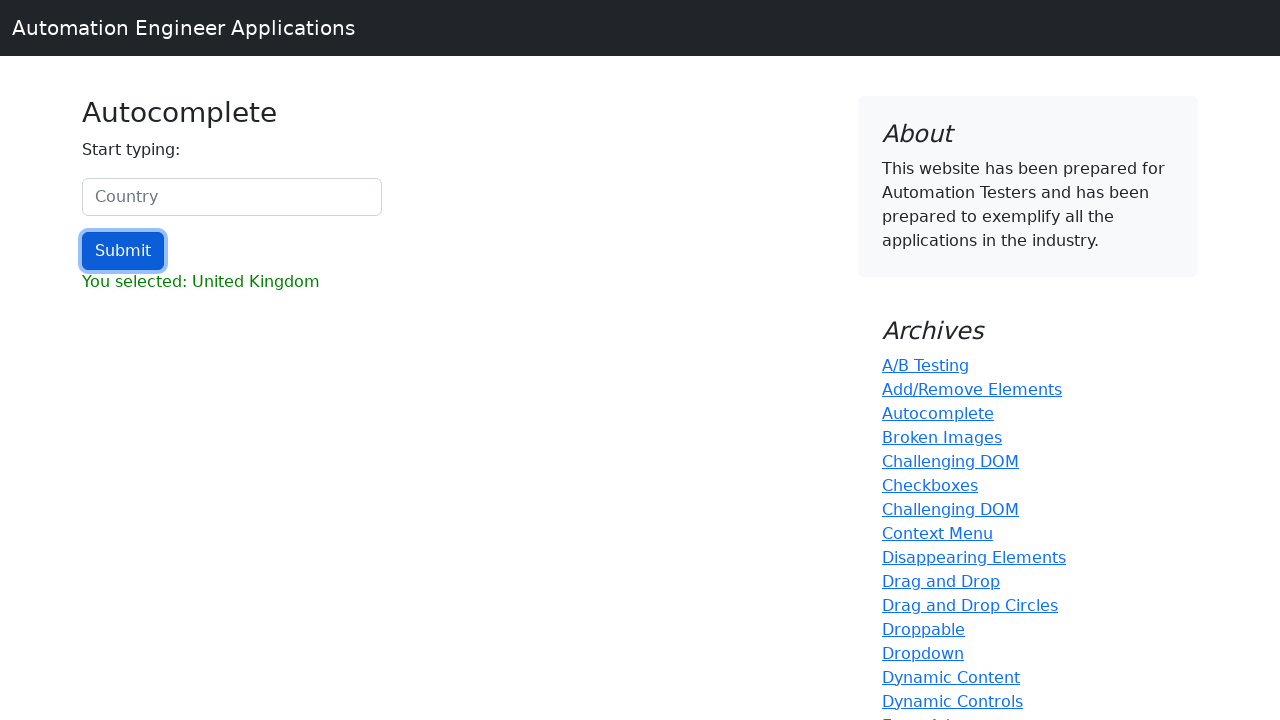

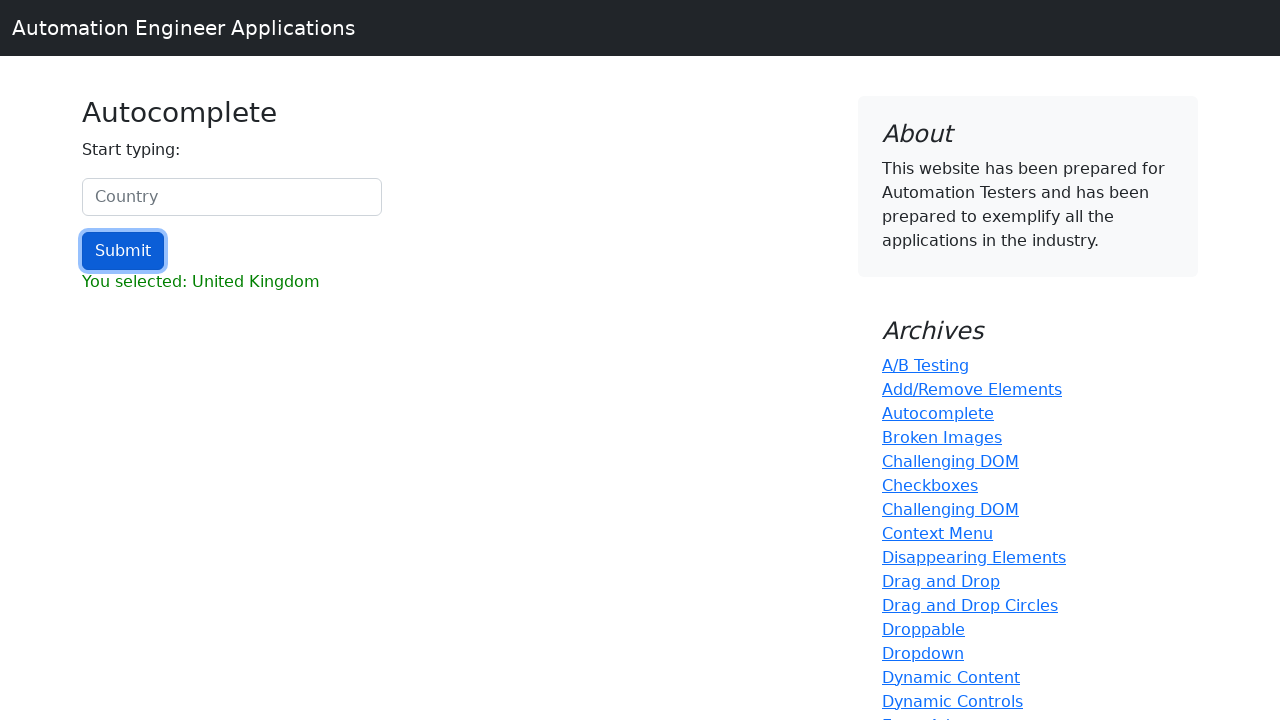